Tests sorting a data table column (using class attributes) in ascending order by clicking the dues header once and verifying the values are sorted.

Starting URL: http://the-internet.herokuapp.com/tables

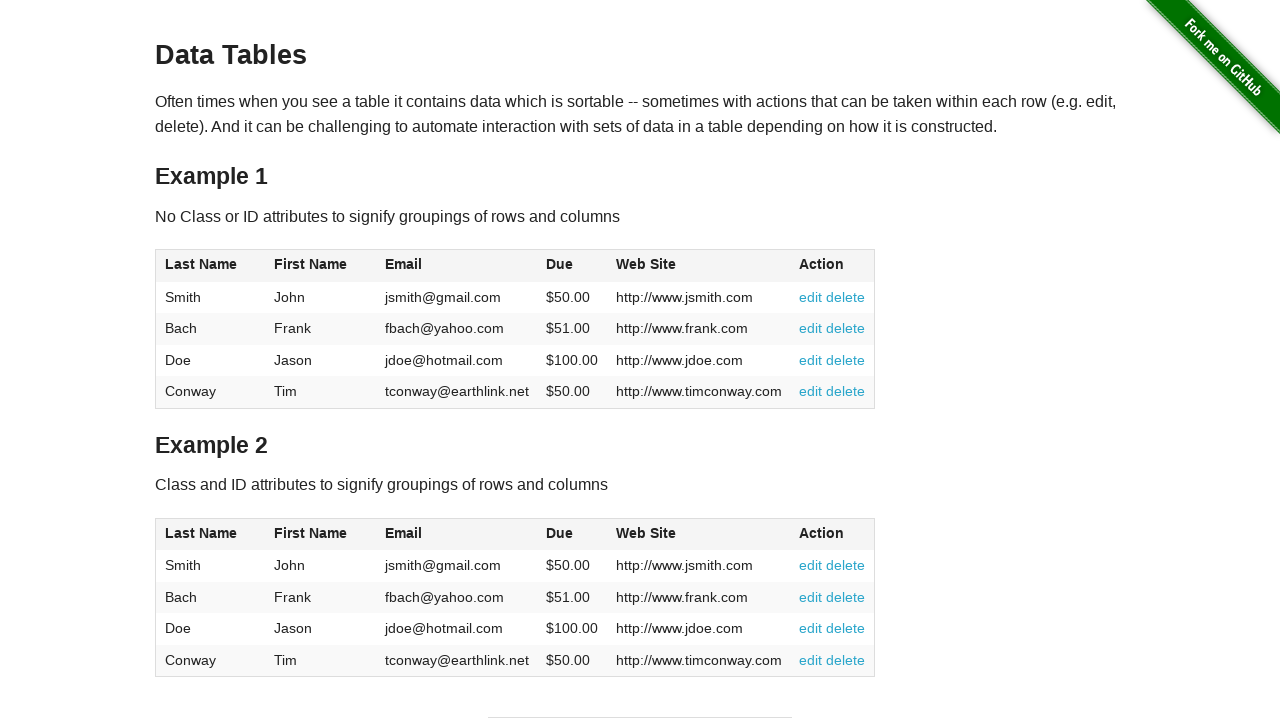

Clicked dues column header to sort in ascending order at (560, 533) on #table2 thead .dues
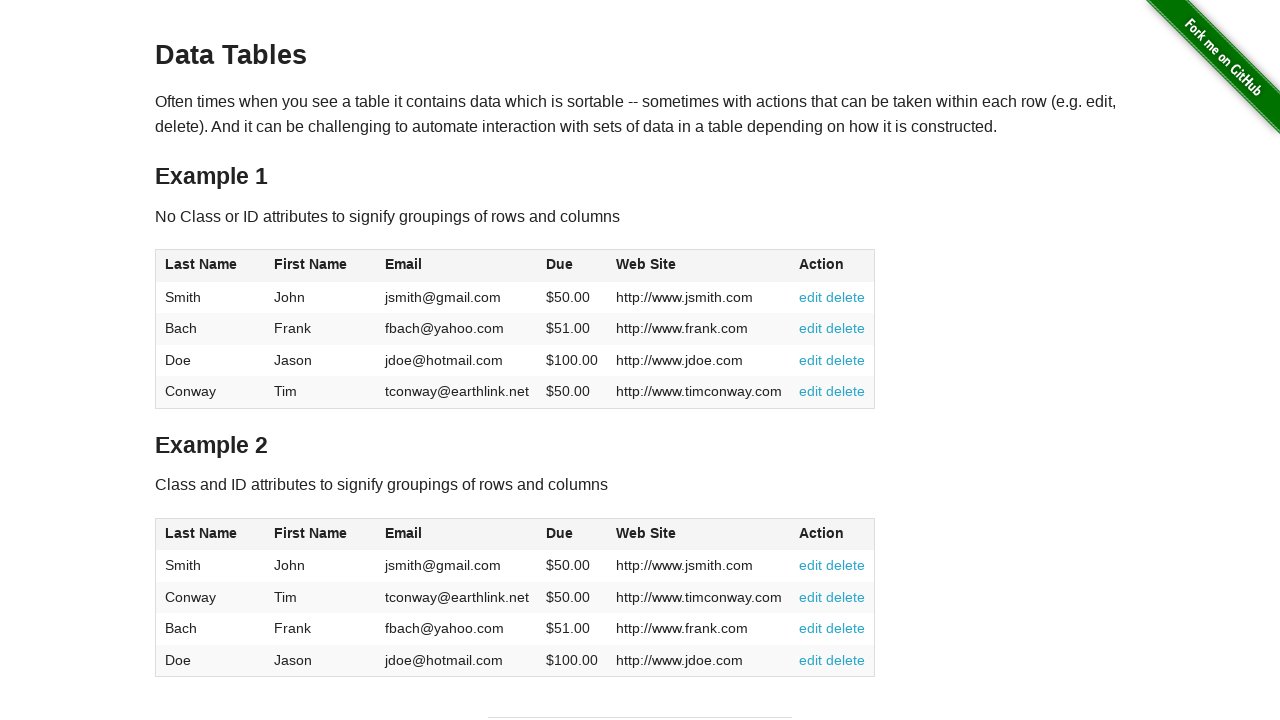

Table data loaded after sorting
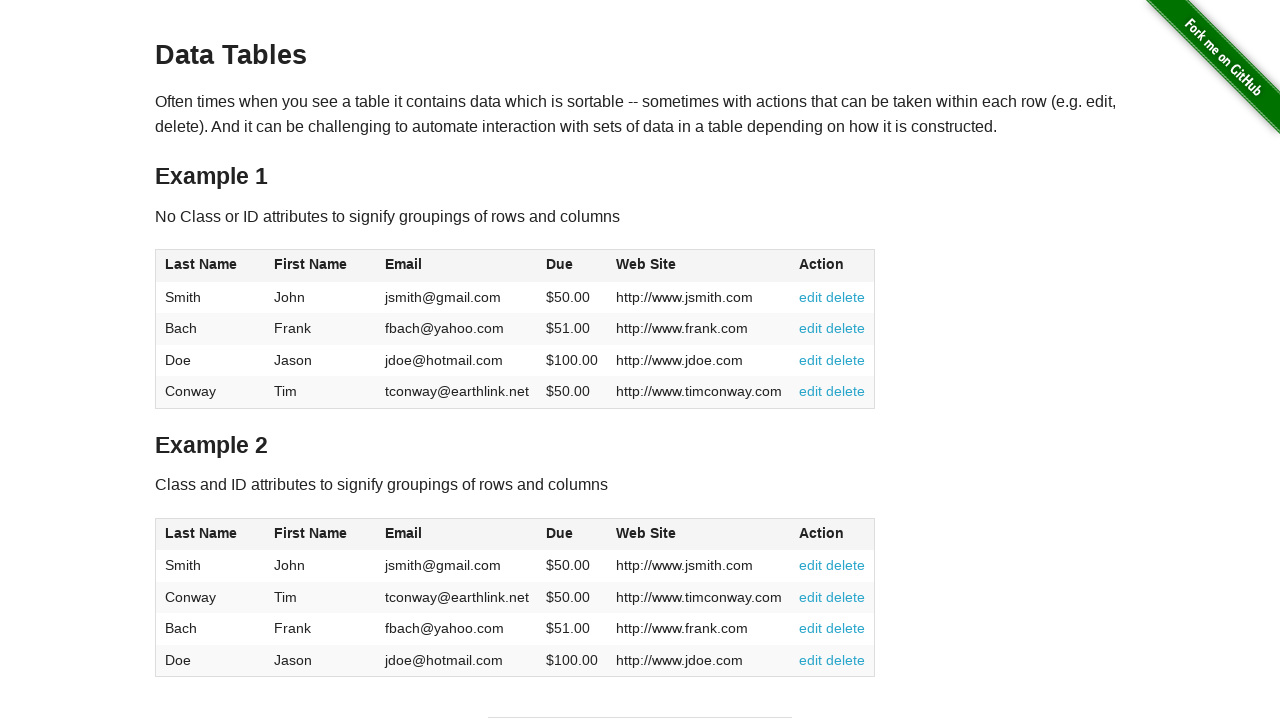

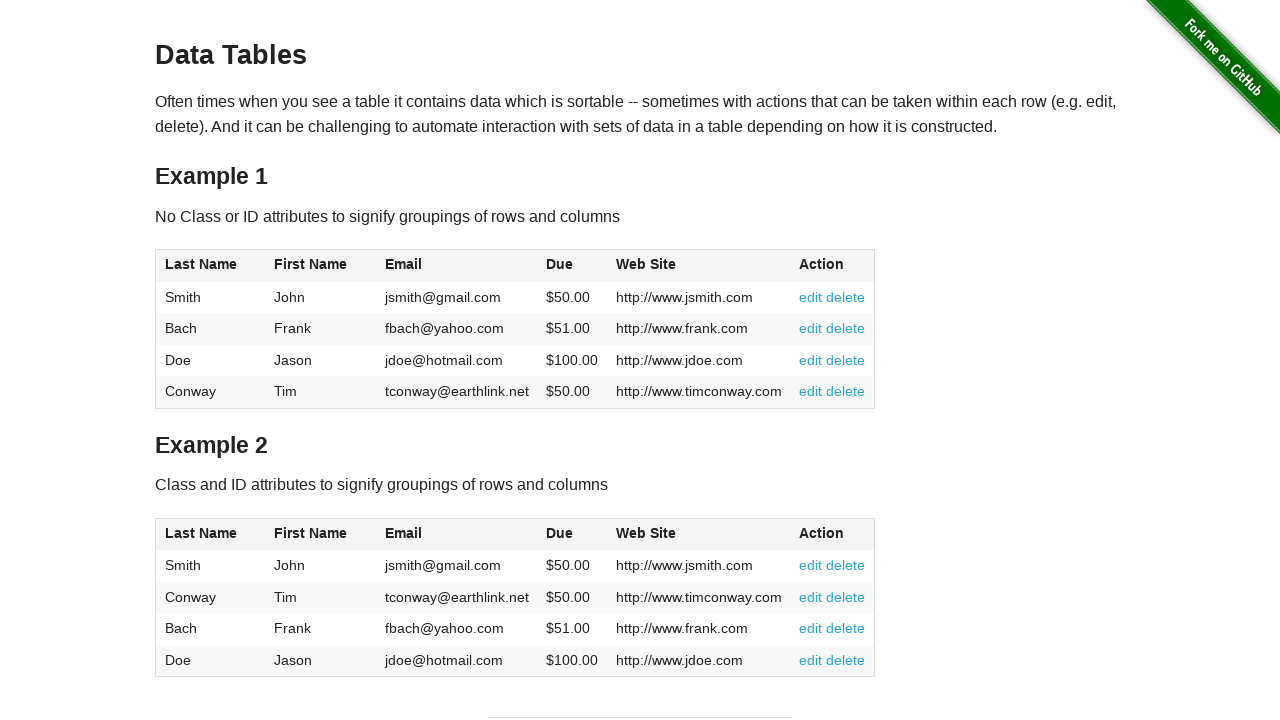